Tests Shadow DOM interaction by navigating through nested shadow roots in a book application and entering a search query in the input field.

Starting URL: https://books-pwakit.appspot.com/

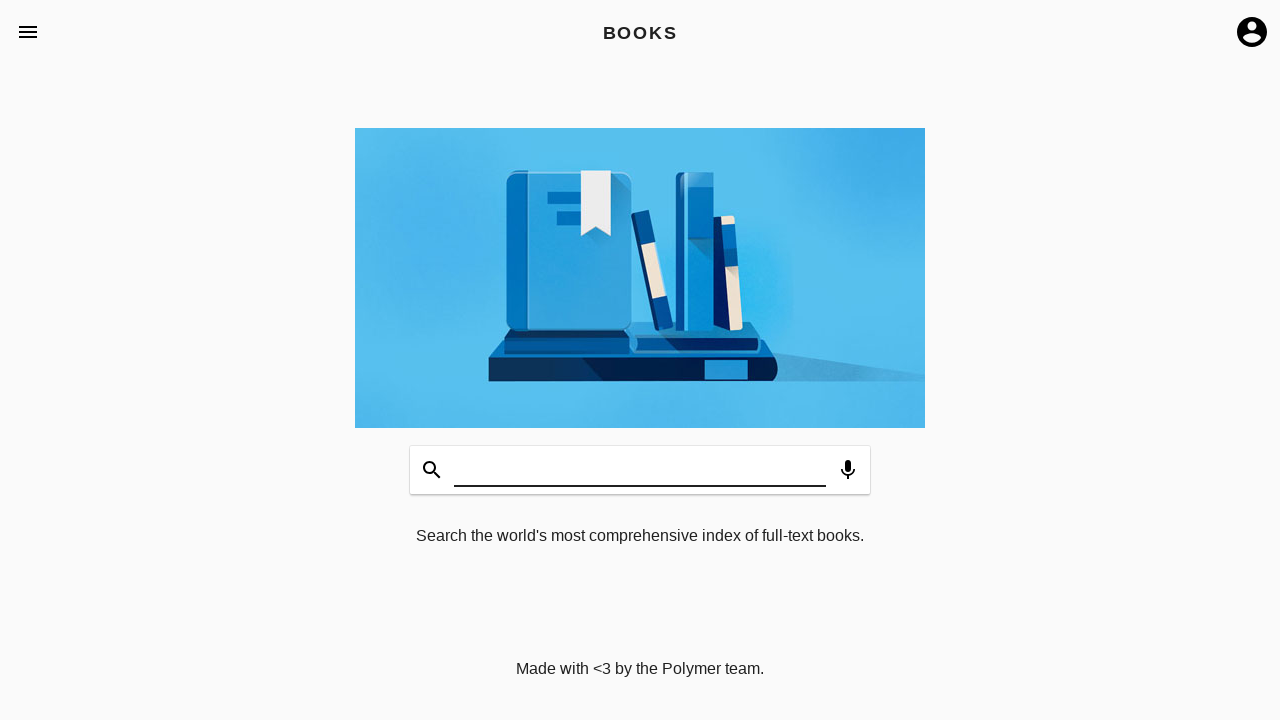

Waited for book-app element to be present
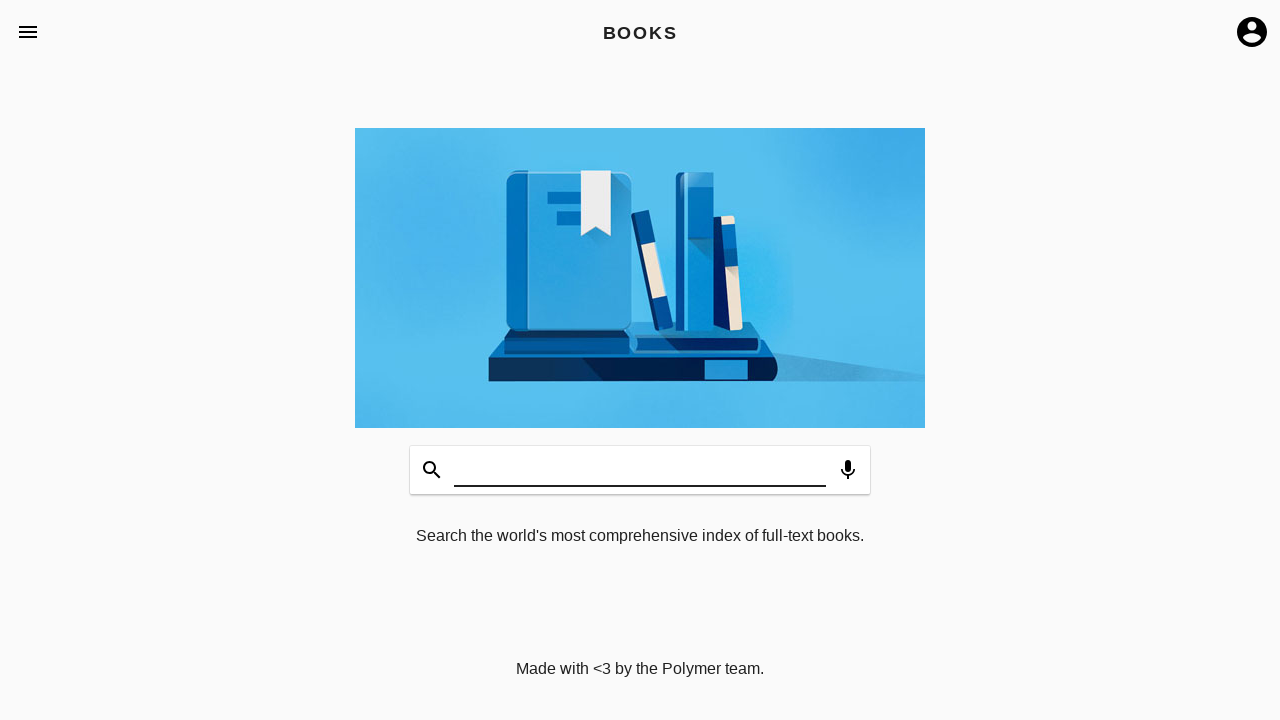

Located search input field nested in shadow DOM
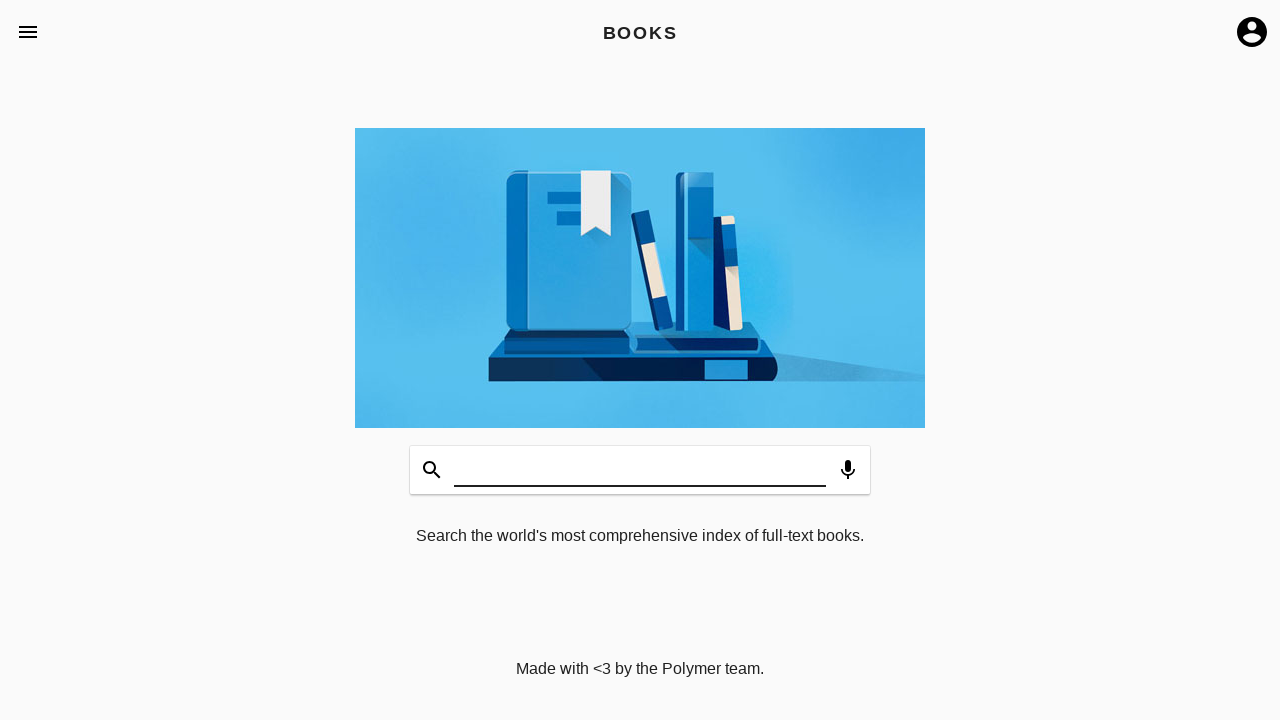

Filled search input with 'selenium automation' on book-app >> app-header app-toolbar.toolbar-bottom book-input-decorator input#inp
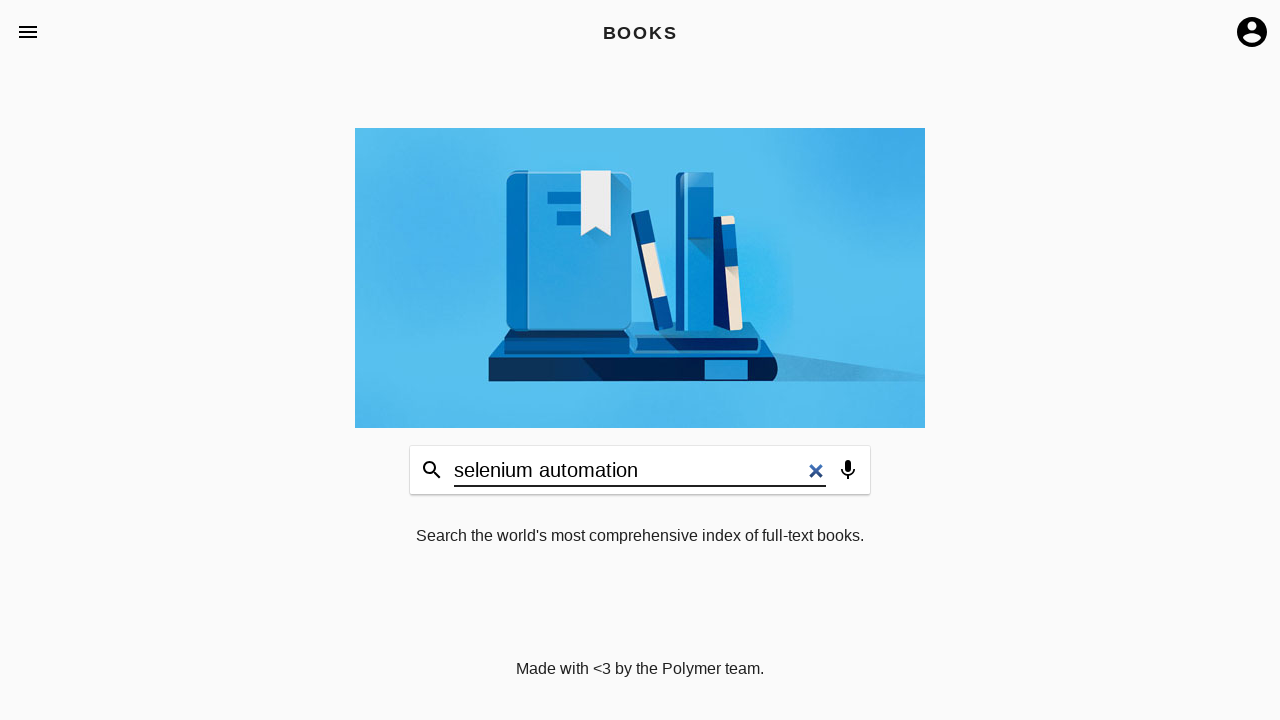

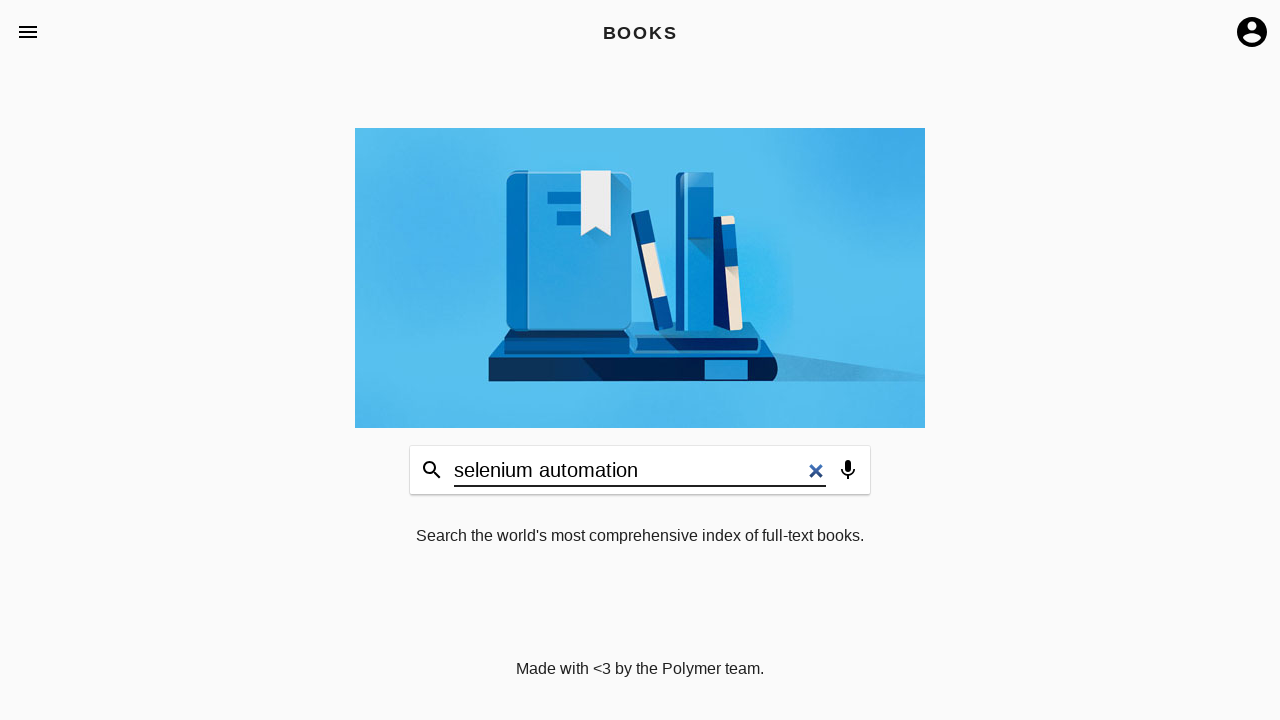